Tests various link interactions including navigation, finding URLs, checking for broken links, and counting total links on a page

Starting URL: https://www.leafground.com/link.xhtml

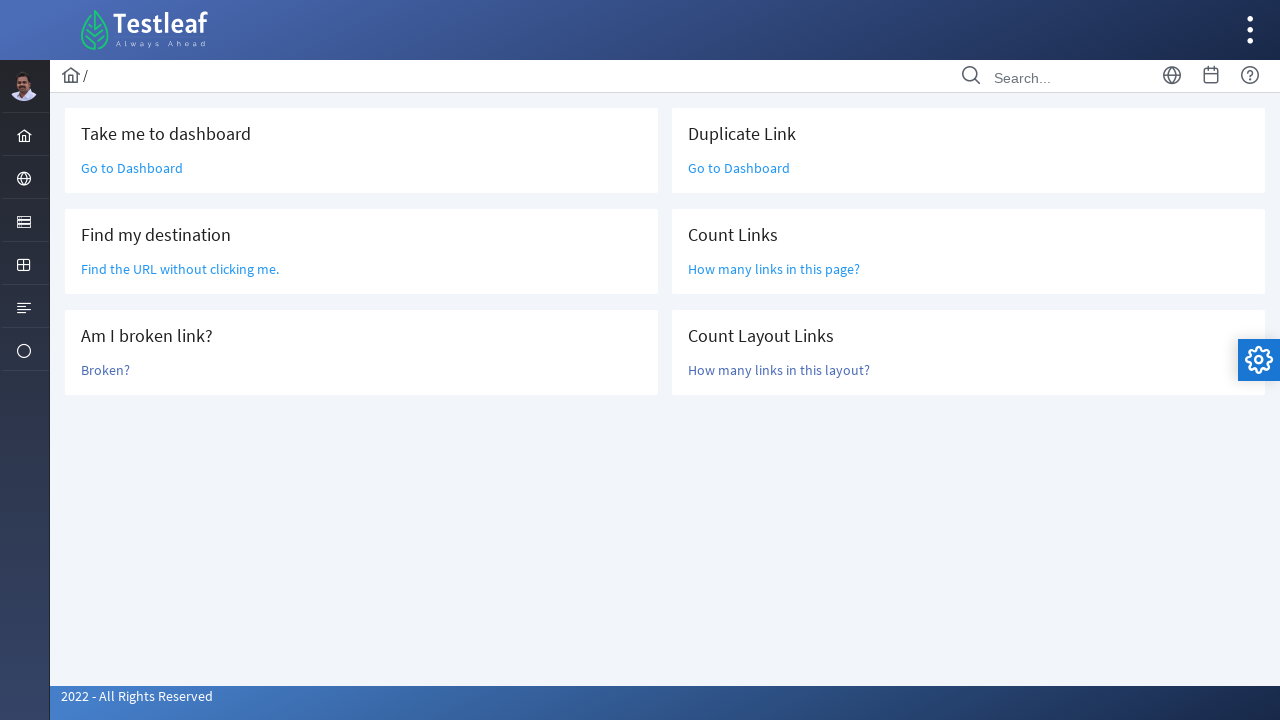

Clicked 'Go to Dashboard' link at (132, 168) on text=Go to Dashboard
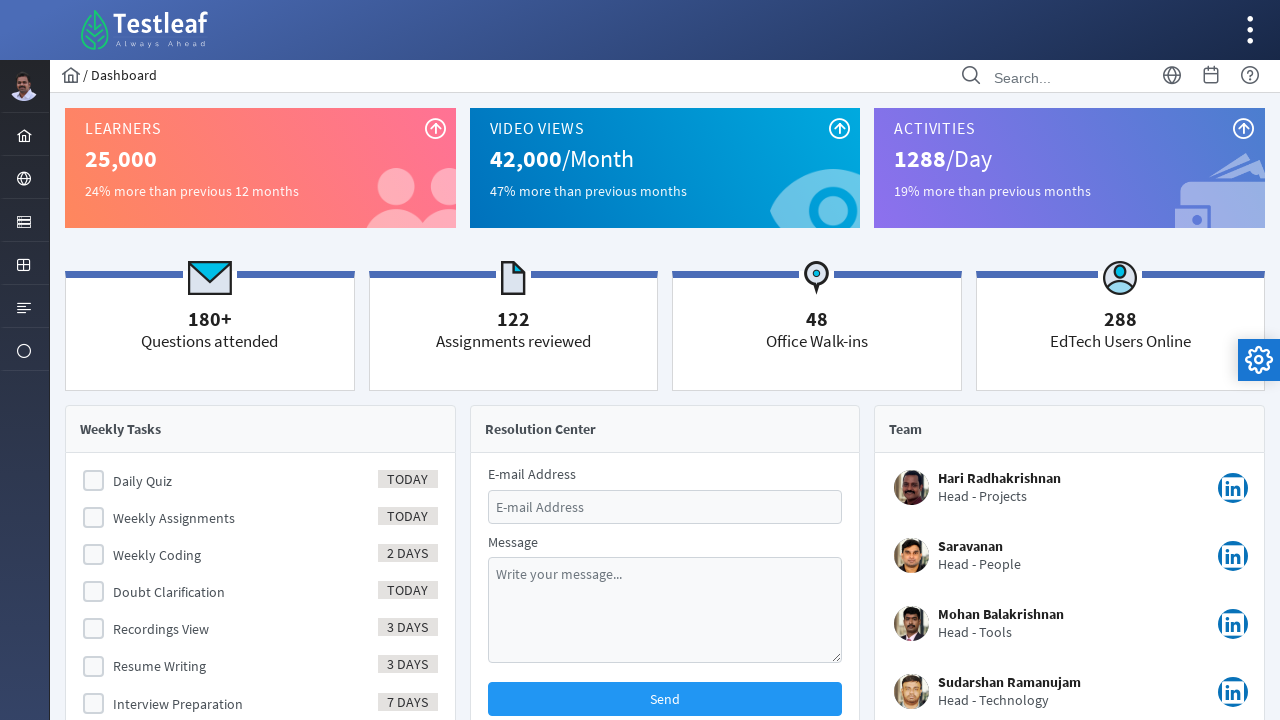

Navigated back to links page
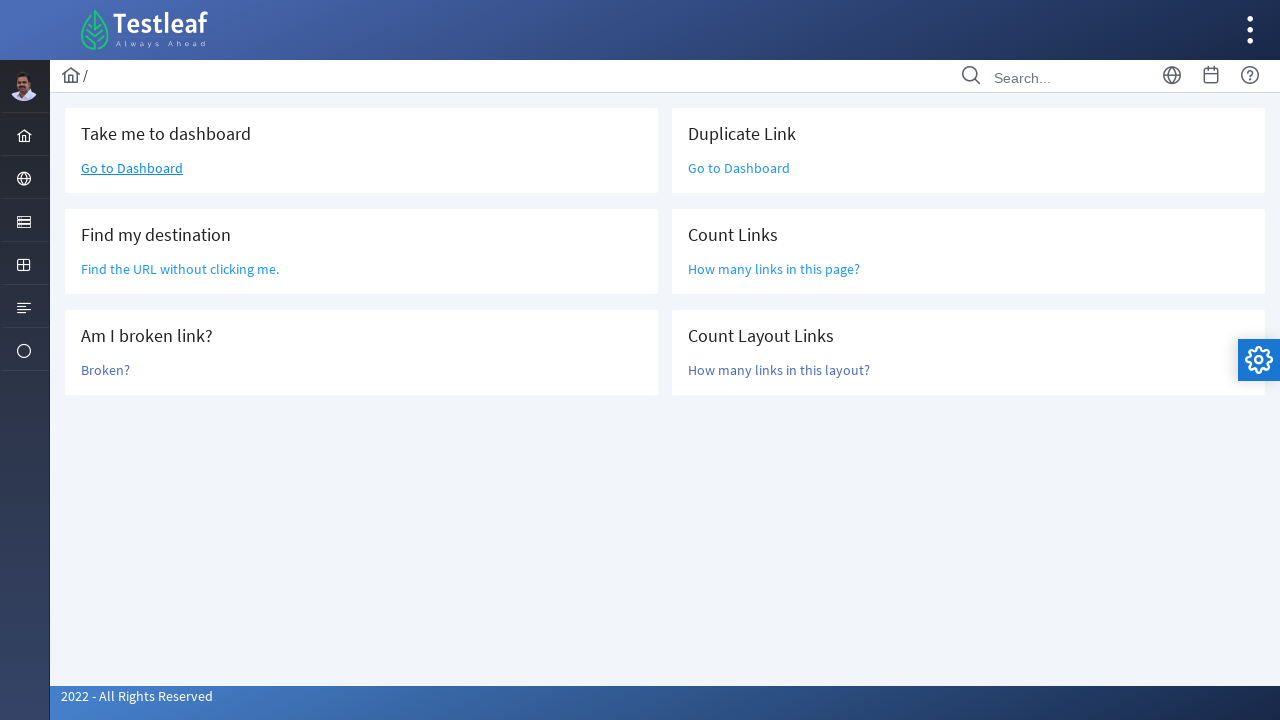

Located 'Find the URL' link element
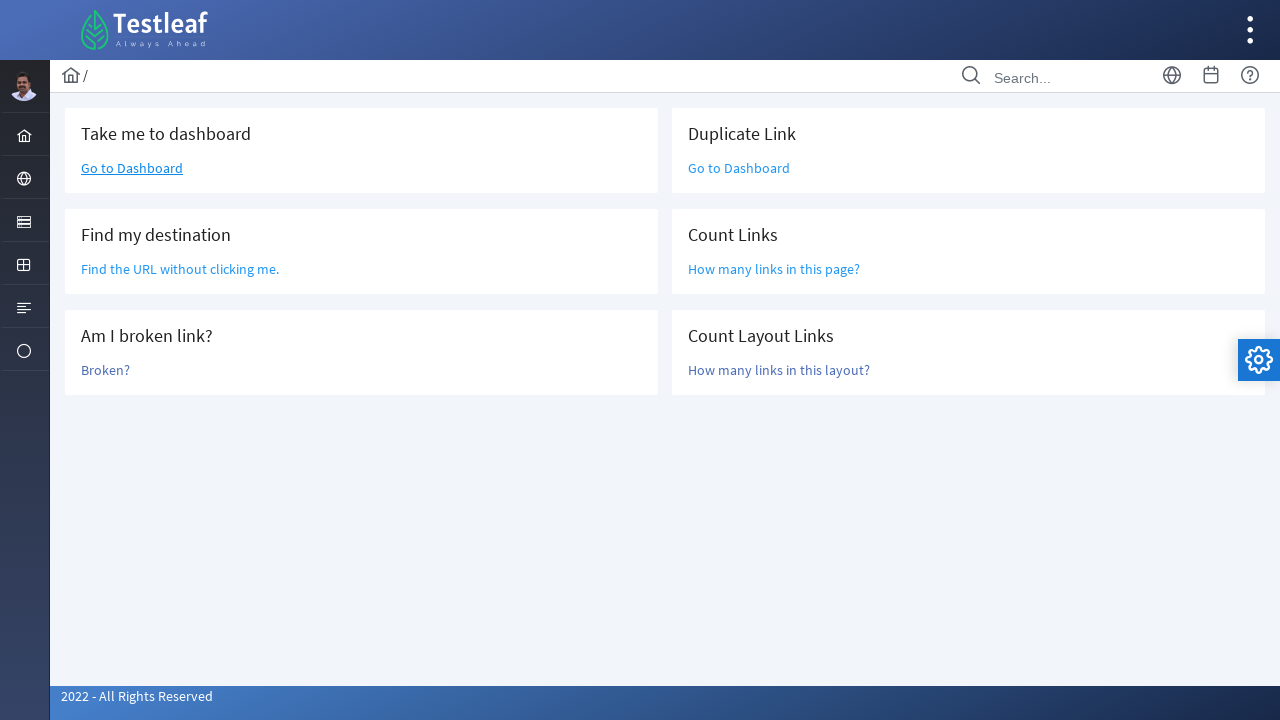

Retrieved href attribute from link: /grid.xhtml
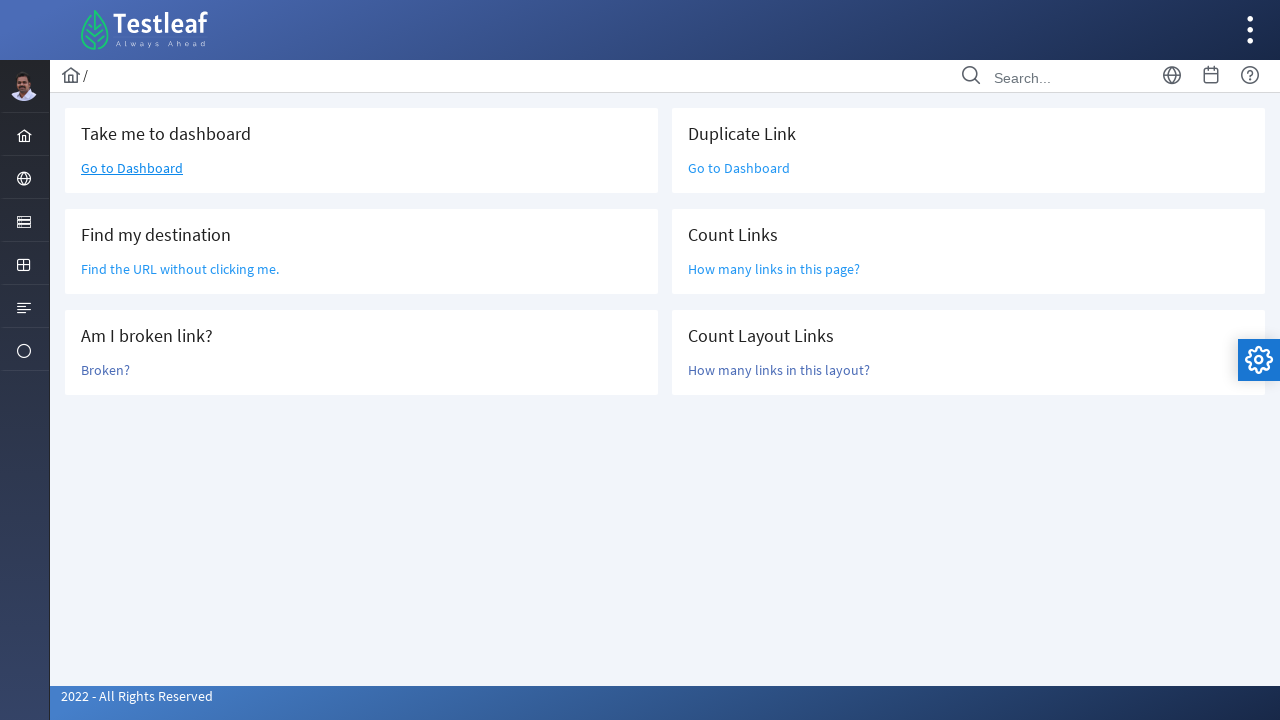

Clicked 'Broken?' link to test for broken link at (106, 370) on text=Broken?
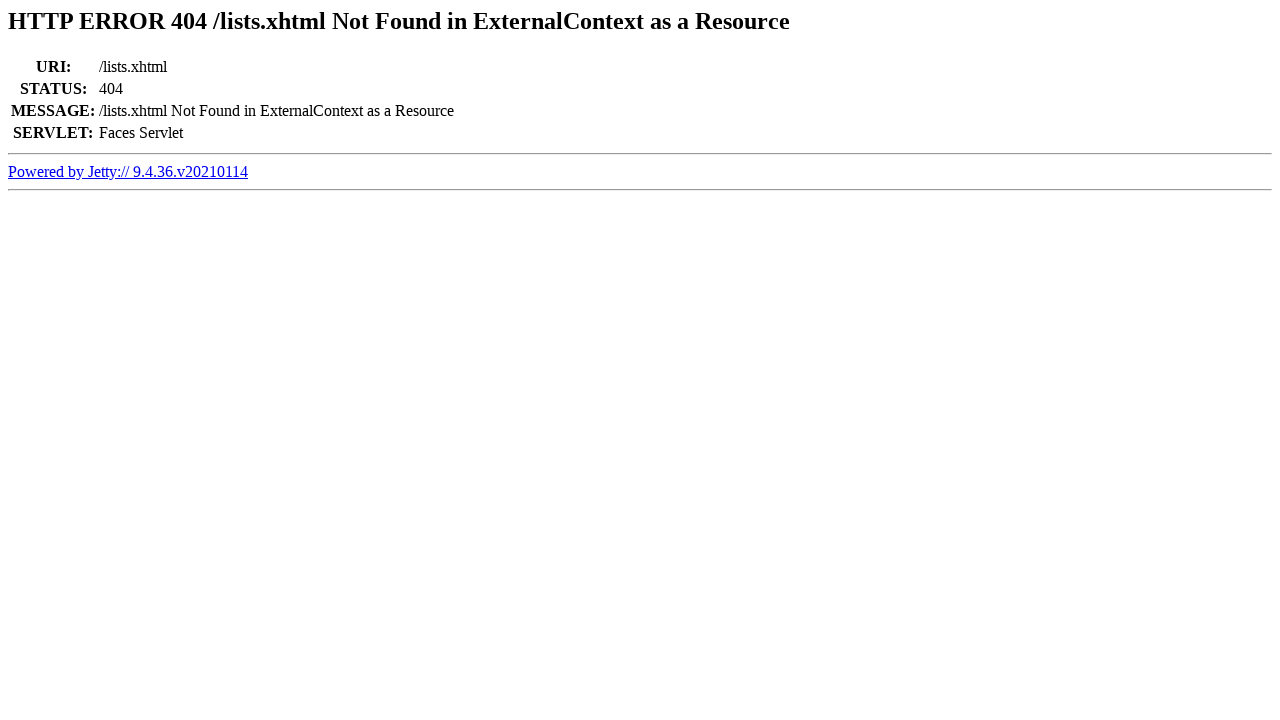

Retrieved page title: Error 404 /lists.xhtml Not Found in ExternalContext as a Resource
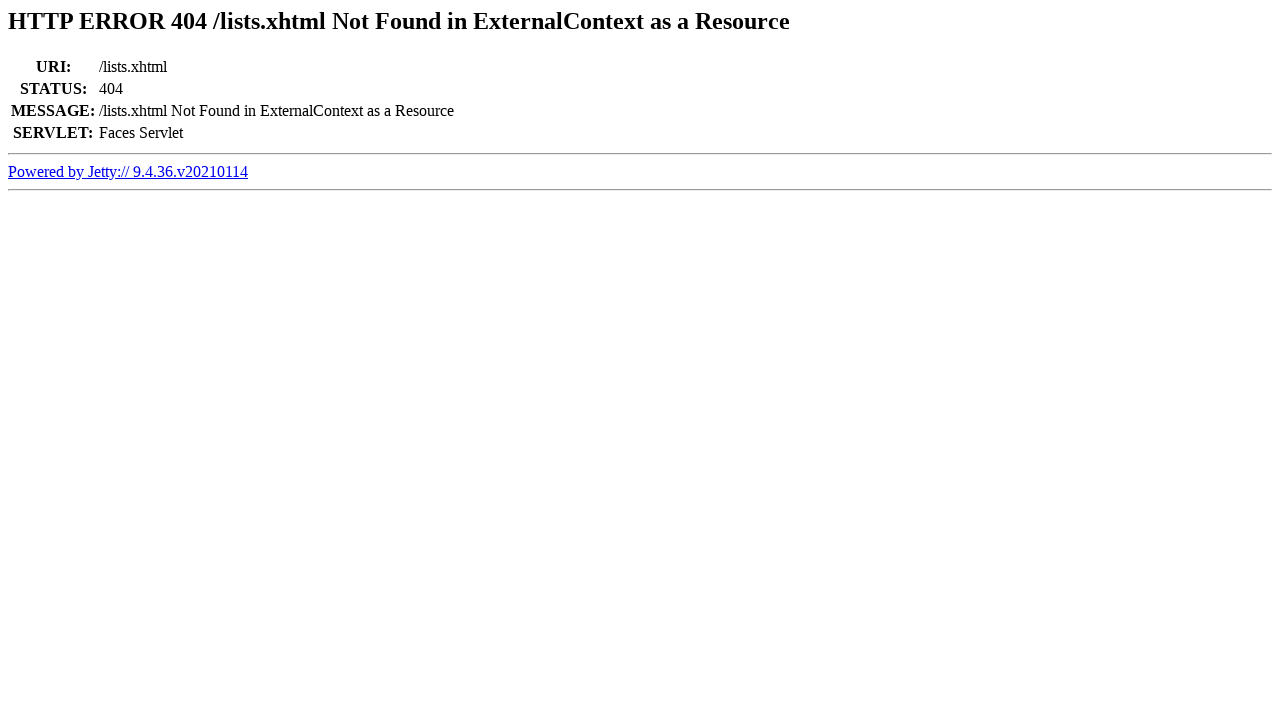

Confirmed link is broken - page title contains 404
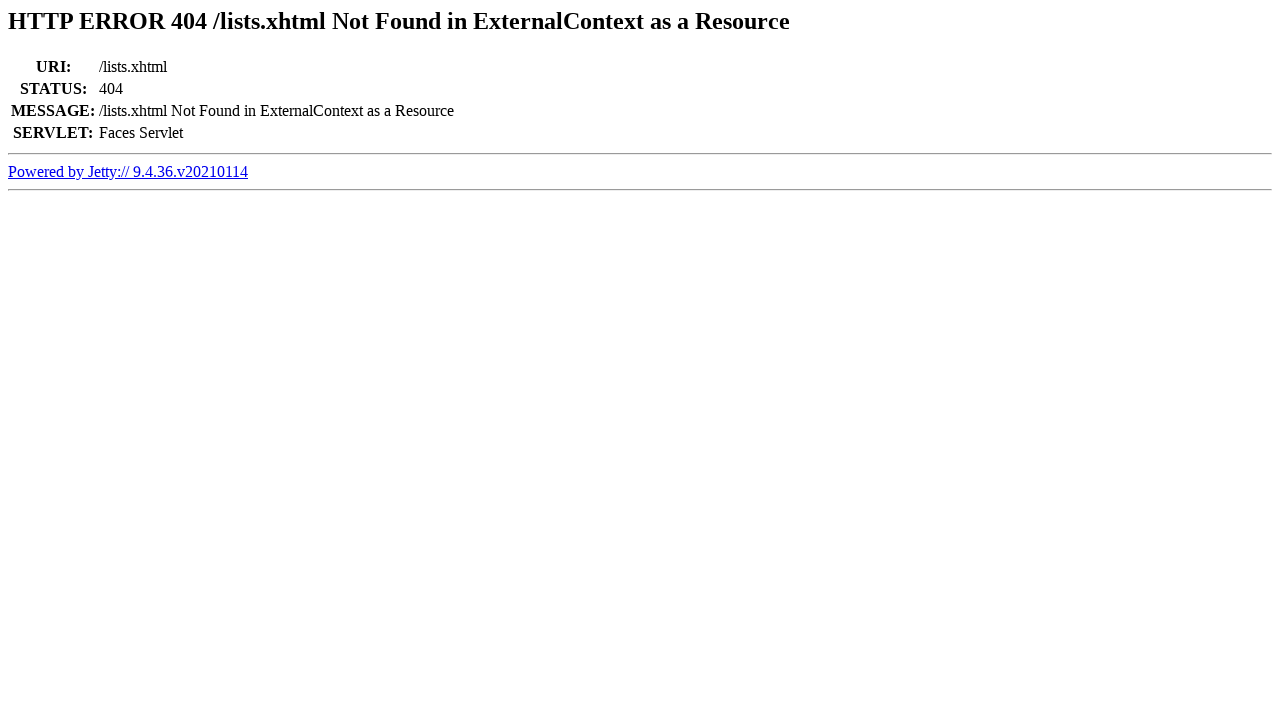

Navigated back from broken link
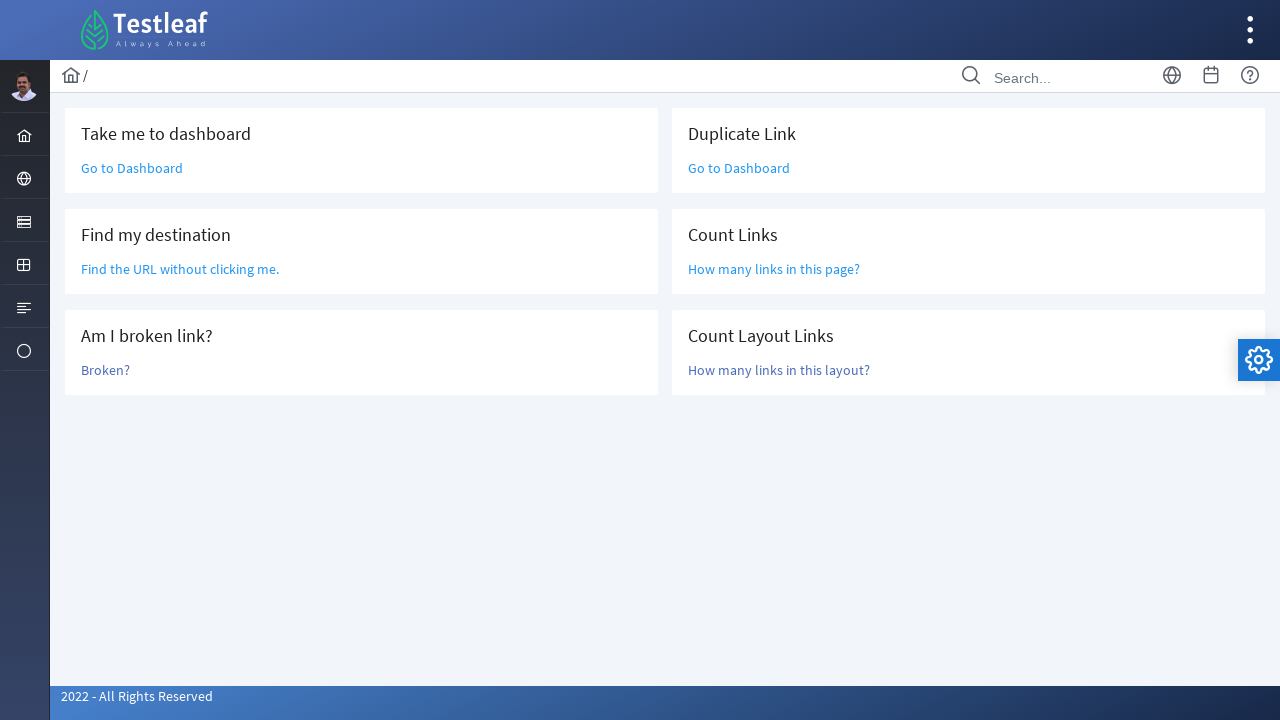

Clicked 'Go to Dashboard' link again after returning at (132, 168) on text=Go to Dashboard
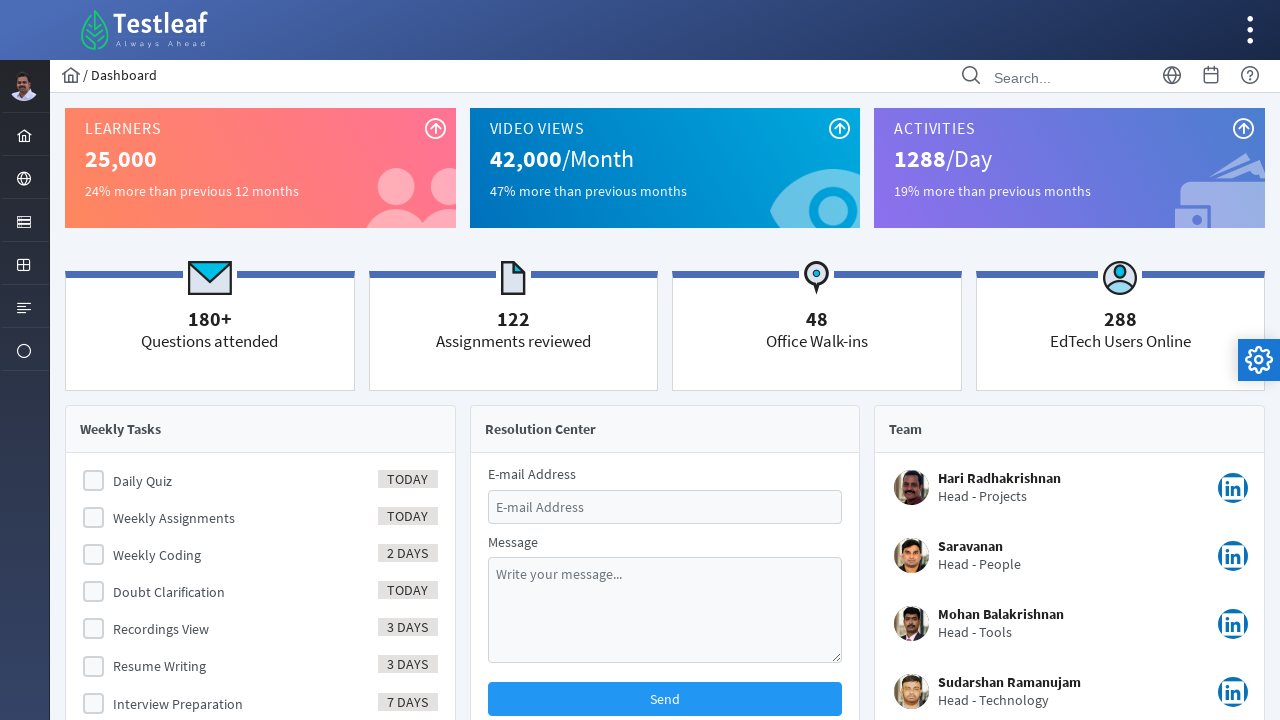

Navigated back to links page again
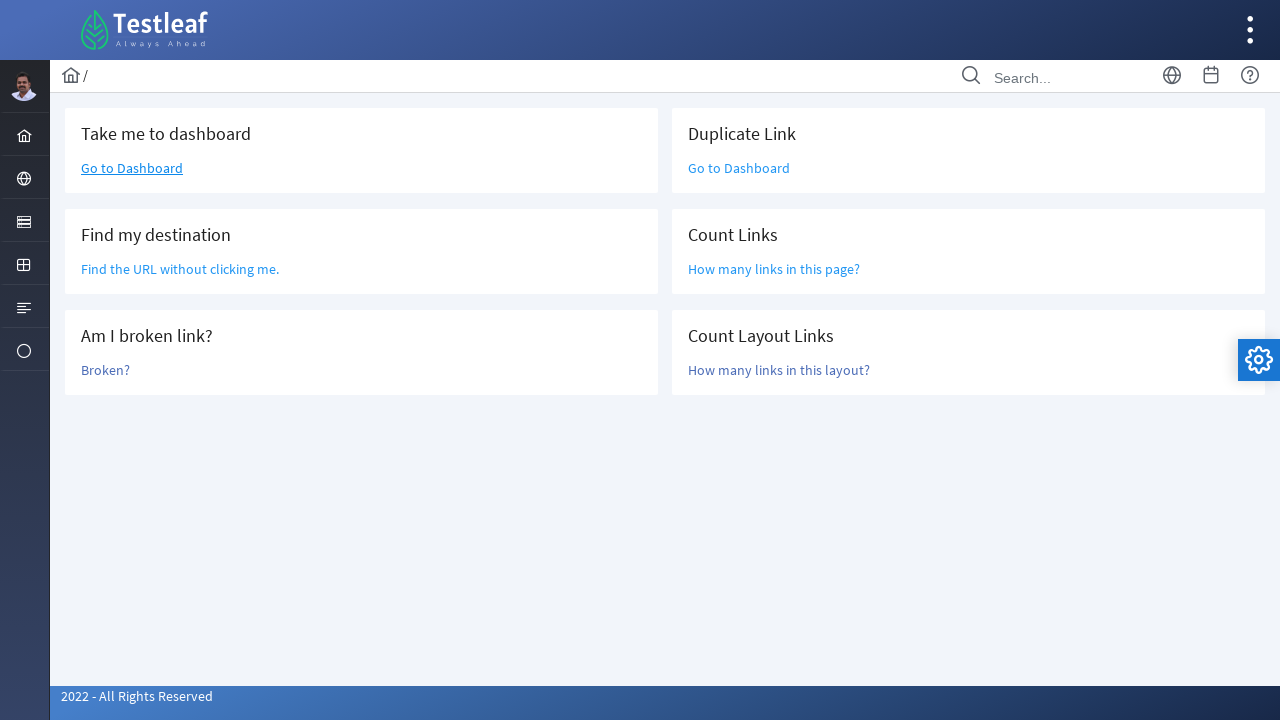

Located all link elements on the page
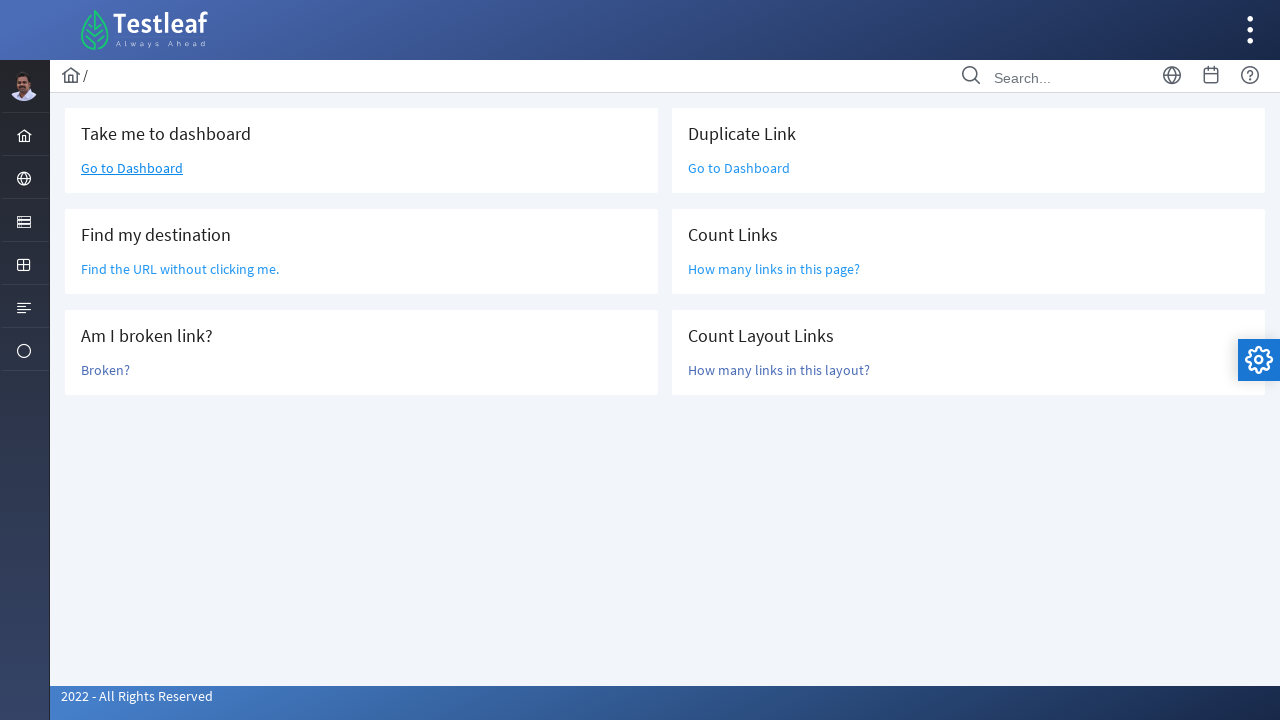

Counted total links on page: 47
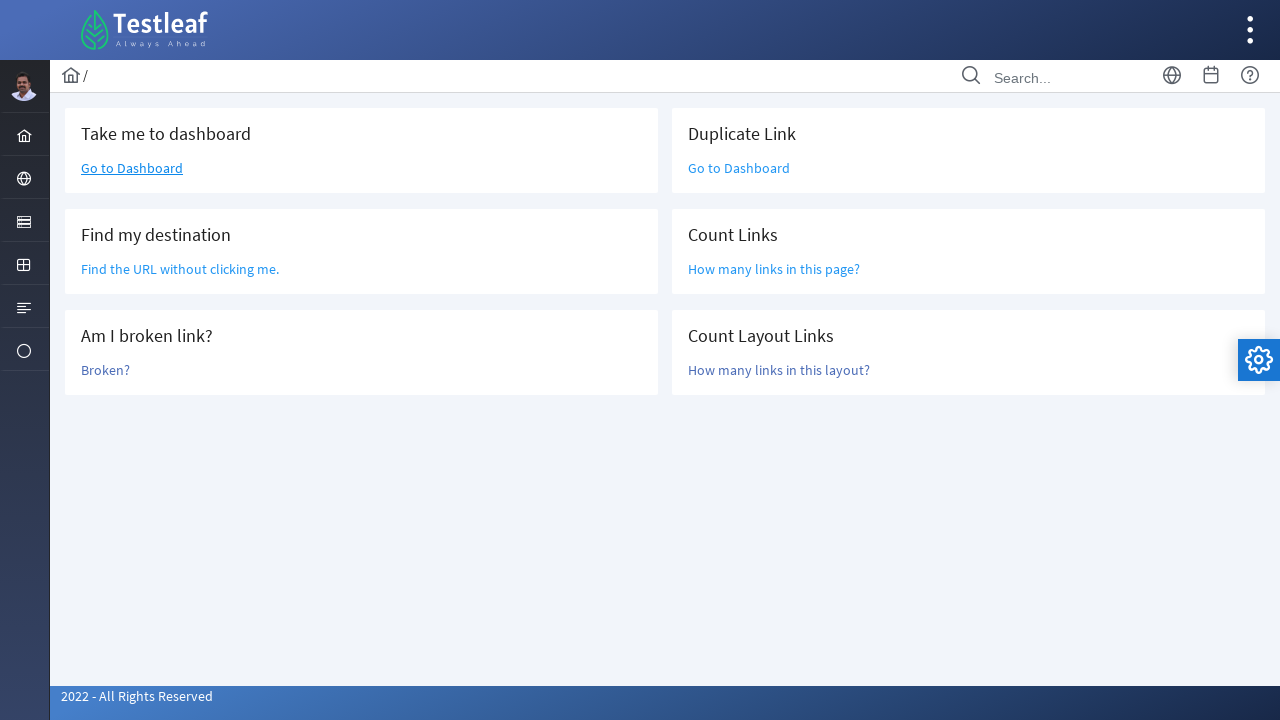

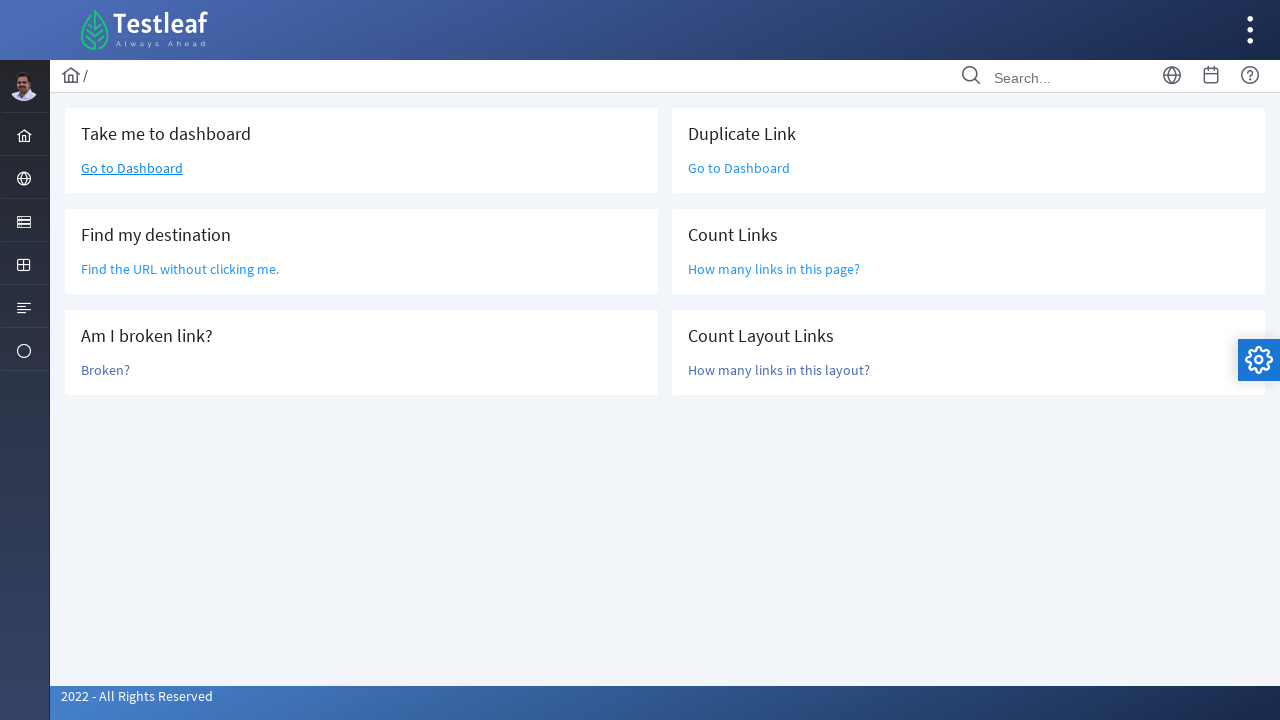